Tests adding a new todo item by typing in the input field and pressing Enter

Starting URL: https://example.cypress.io/todo

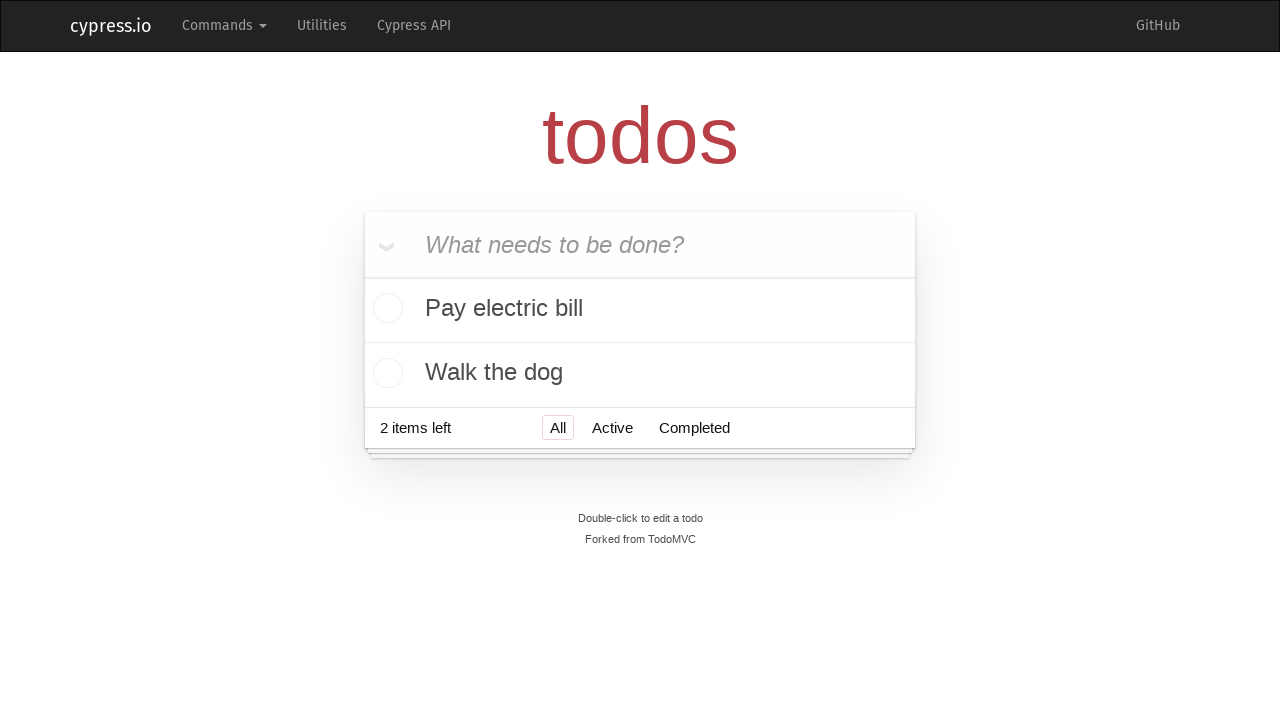

Navigated to todo application
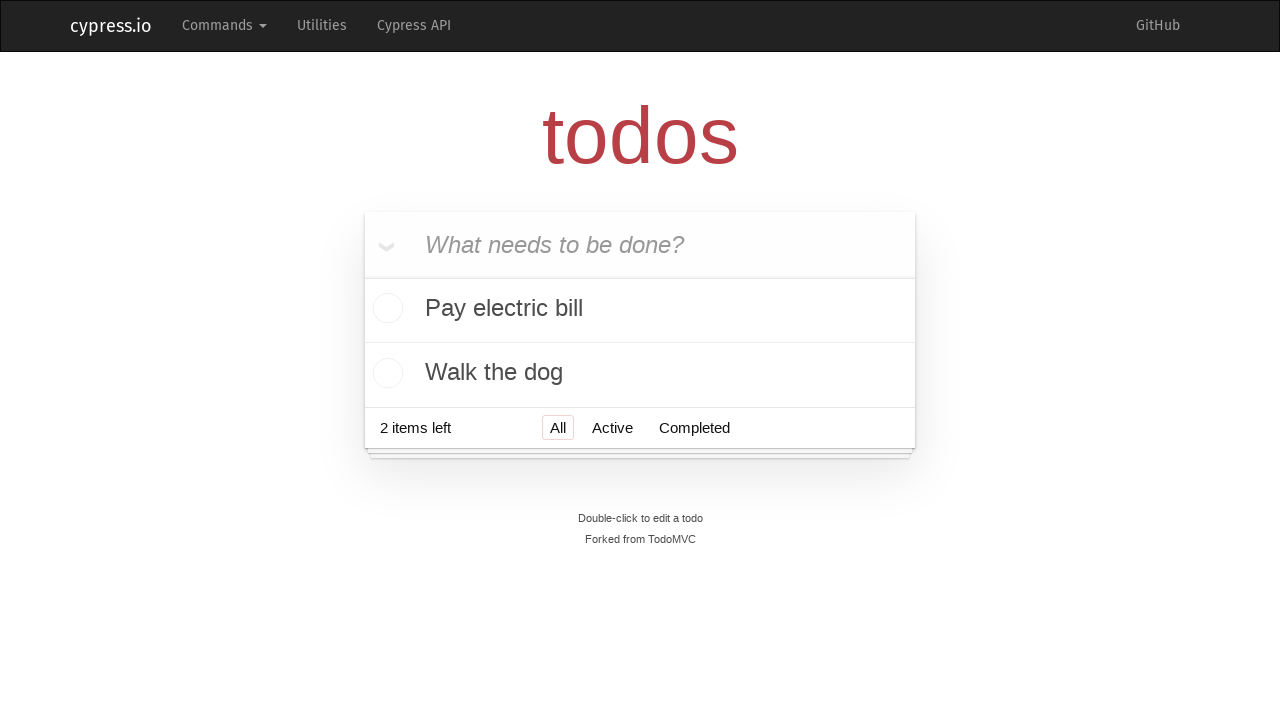

Filled todo input field with 'Feed the cat' on [data-test=new-todo]
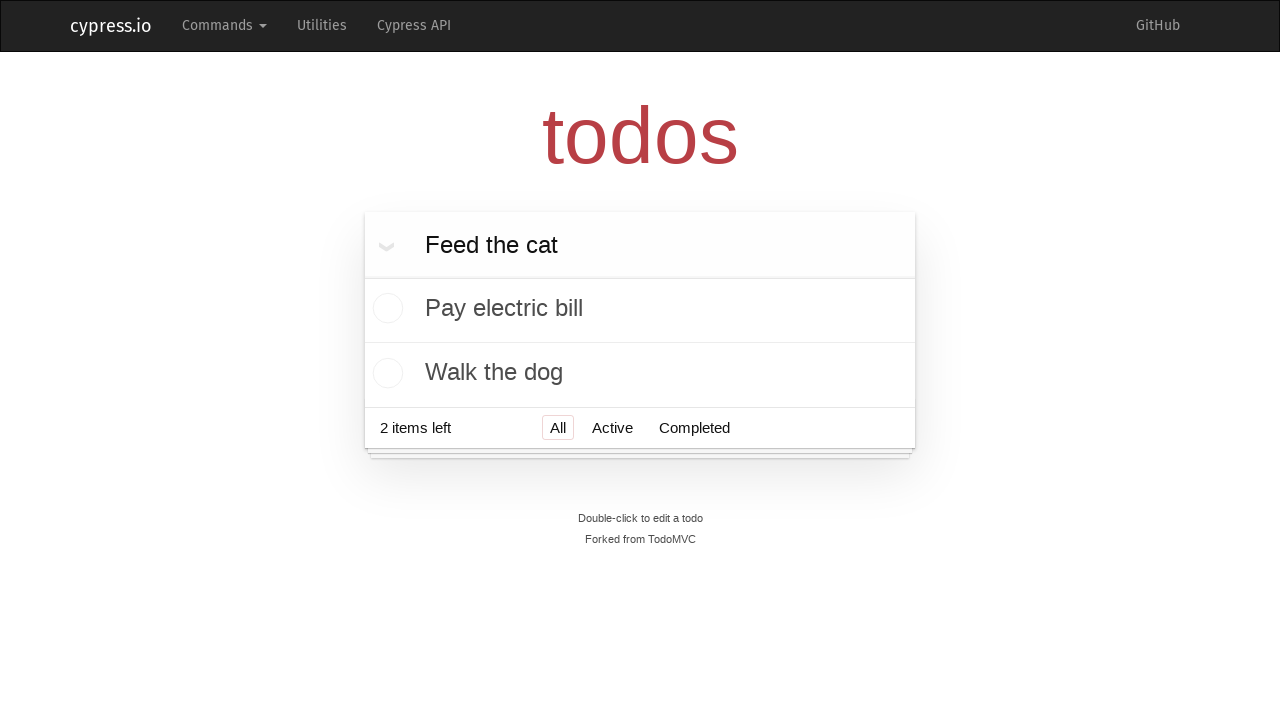

Pressed Enter to submit new todo item on [data-test=new-todo]
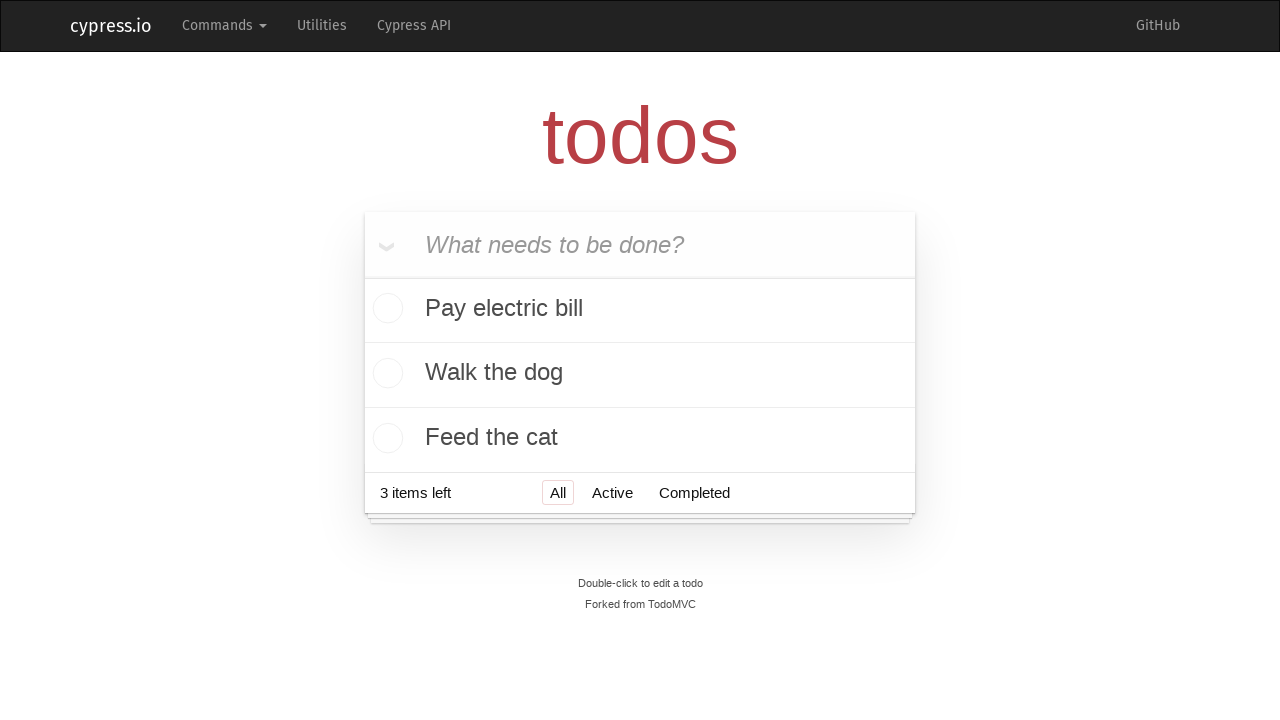

Located all todo items in the list
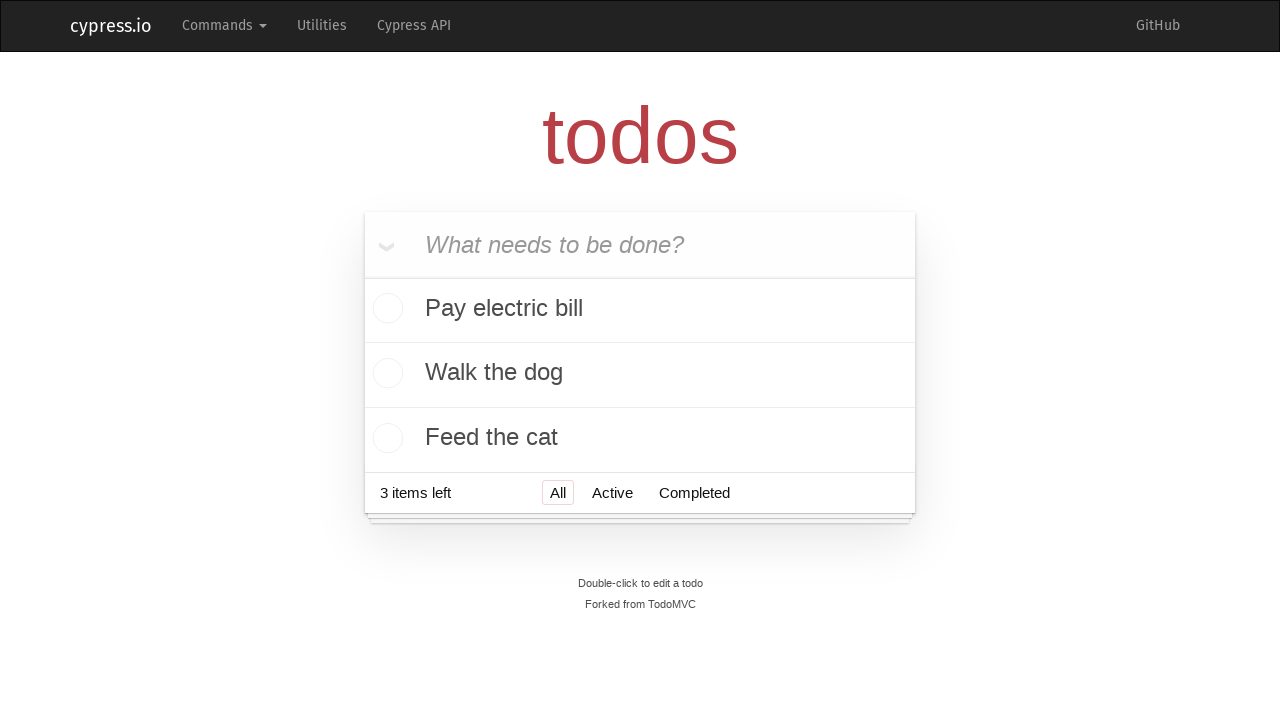

Verified that todo list contains 3 items
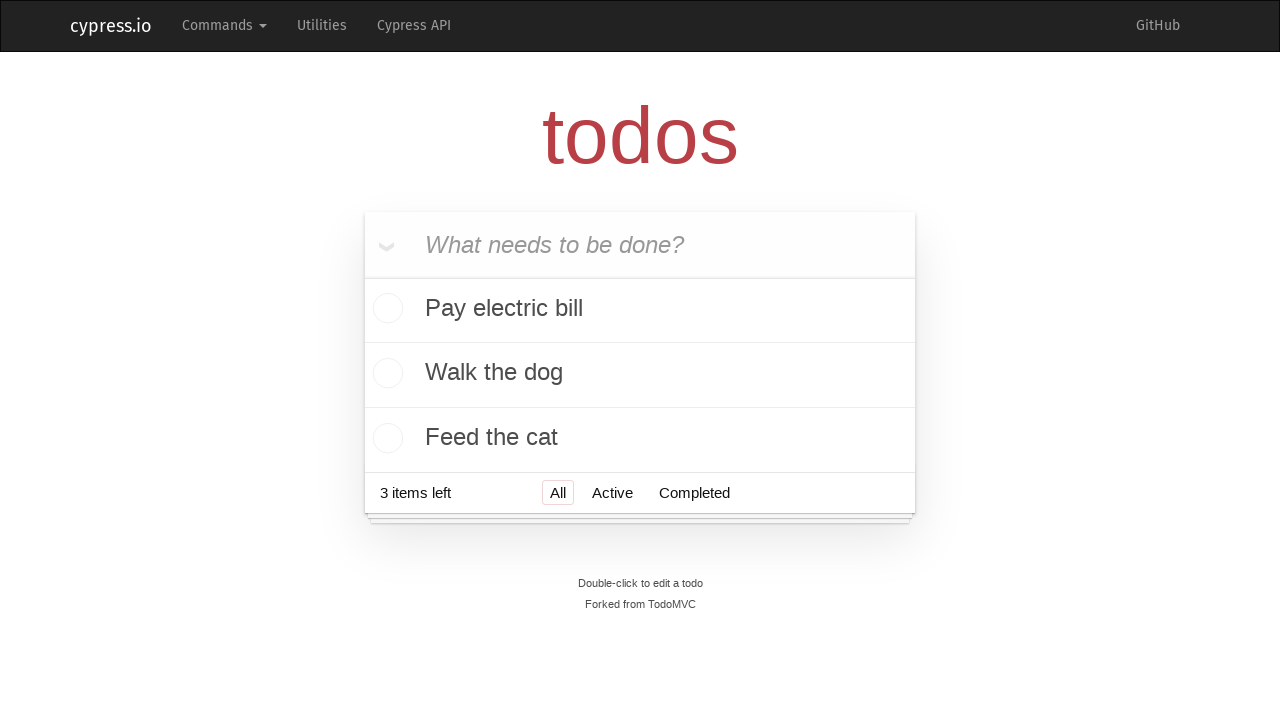

Verified that the last todo item matches 'Feed the cat'
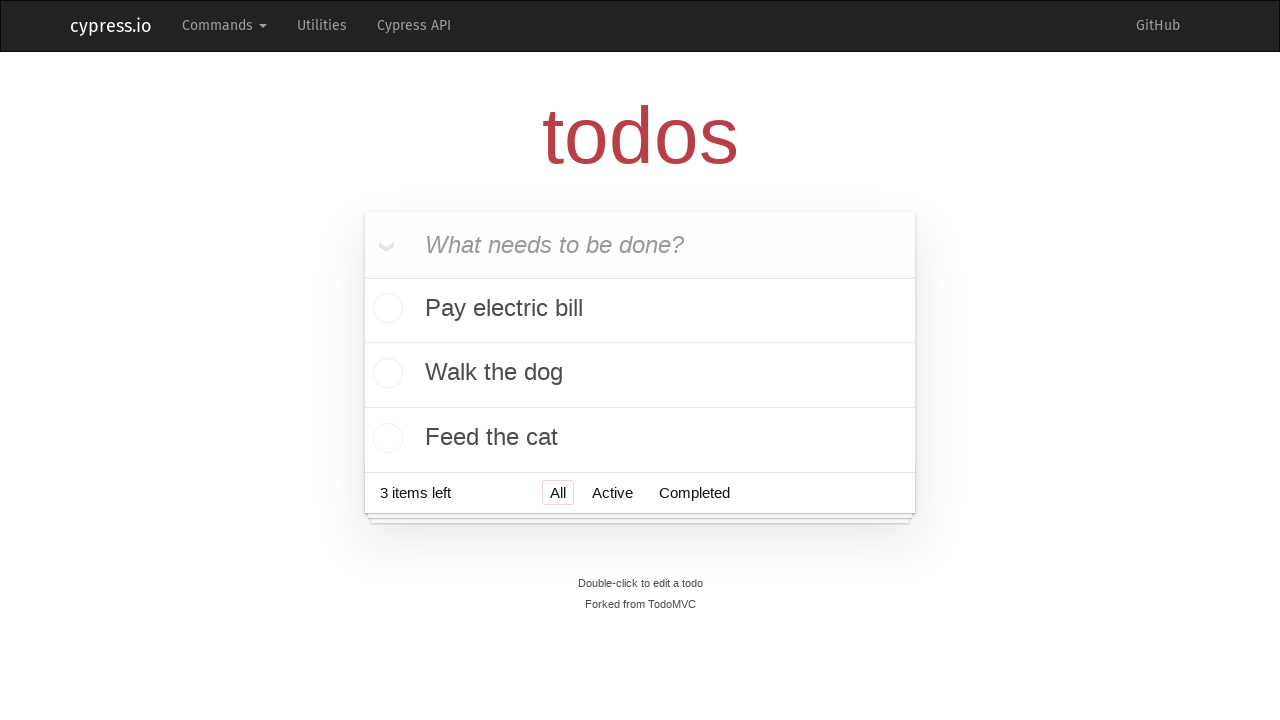

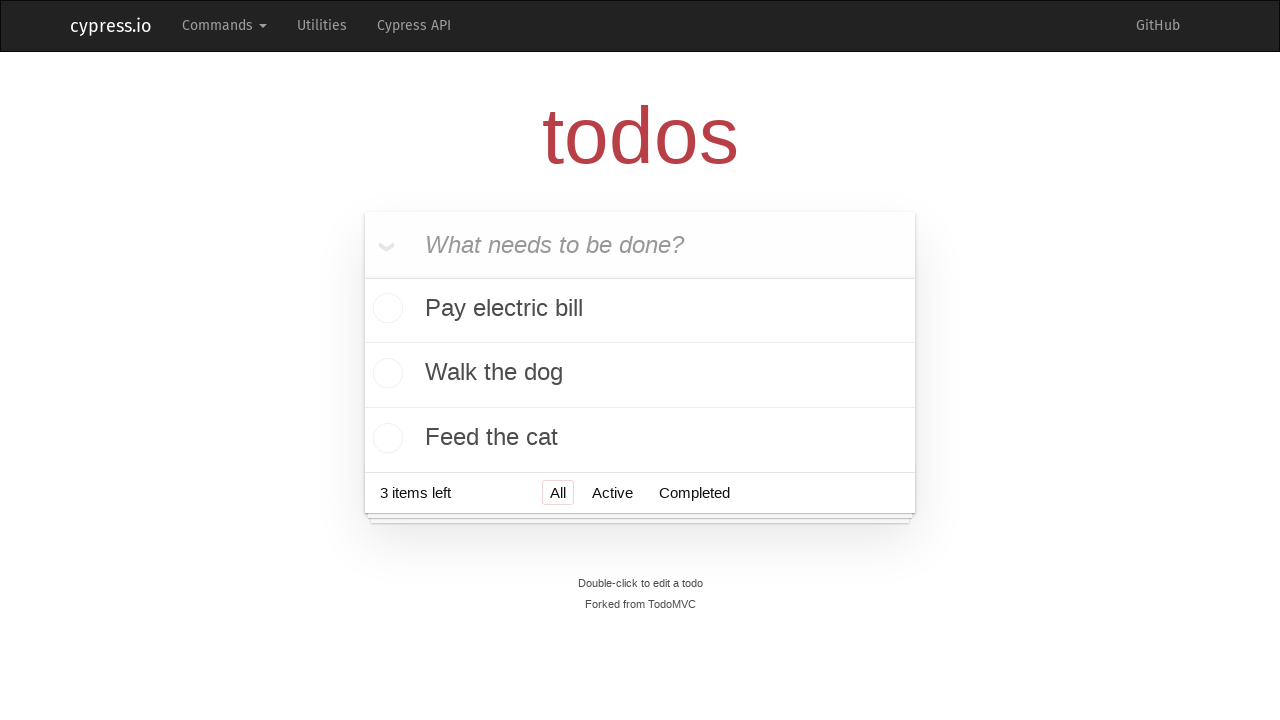